Tests dynamic table functionality by entering JSON data into a textarea and refreshing the table to display the data

Starting URL: https://testpages.herokuapp.com/styled/tag/dynamic-table.html

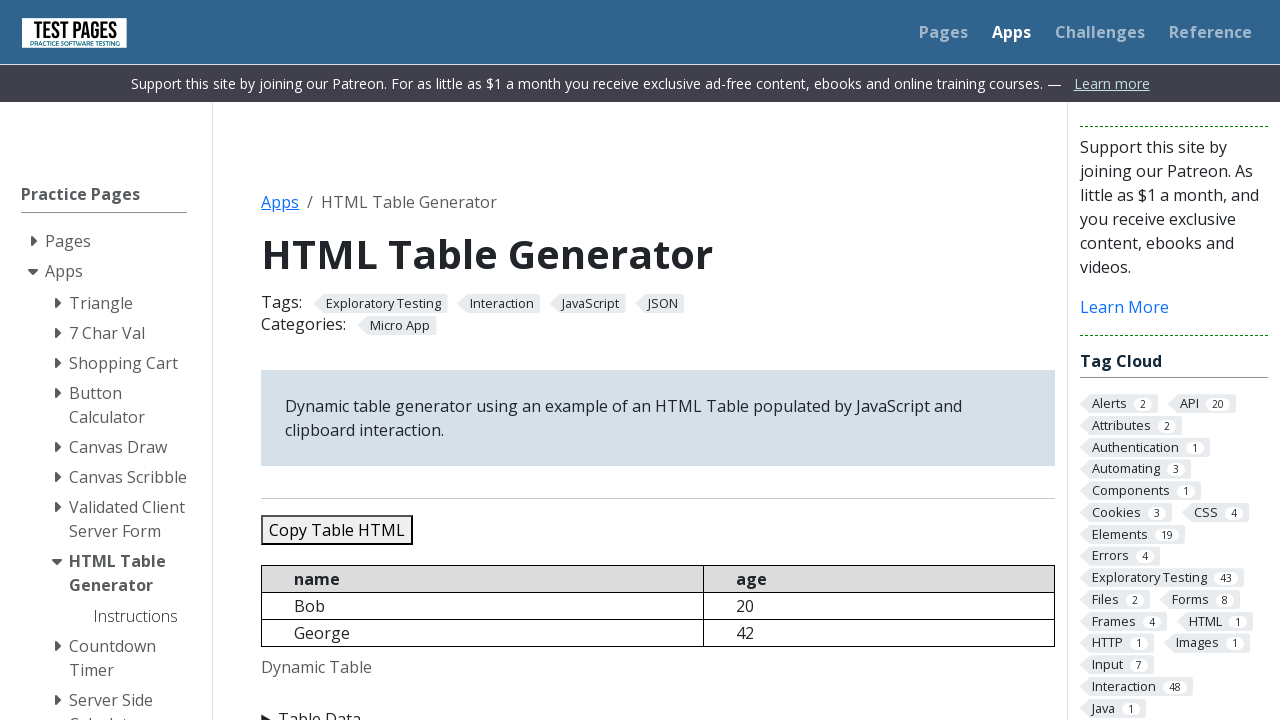

Clicked on table details/summary element to expand at (658, 708) on summary
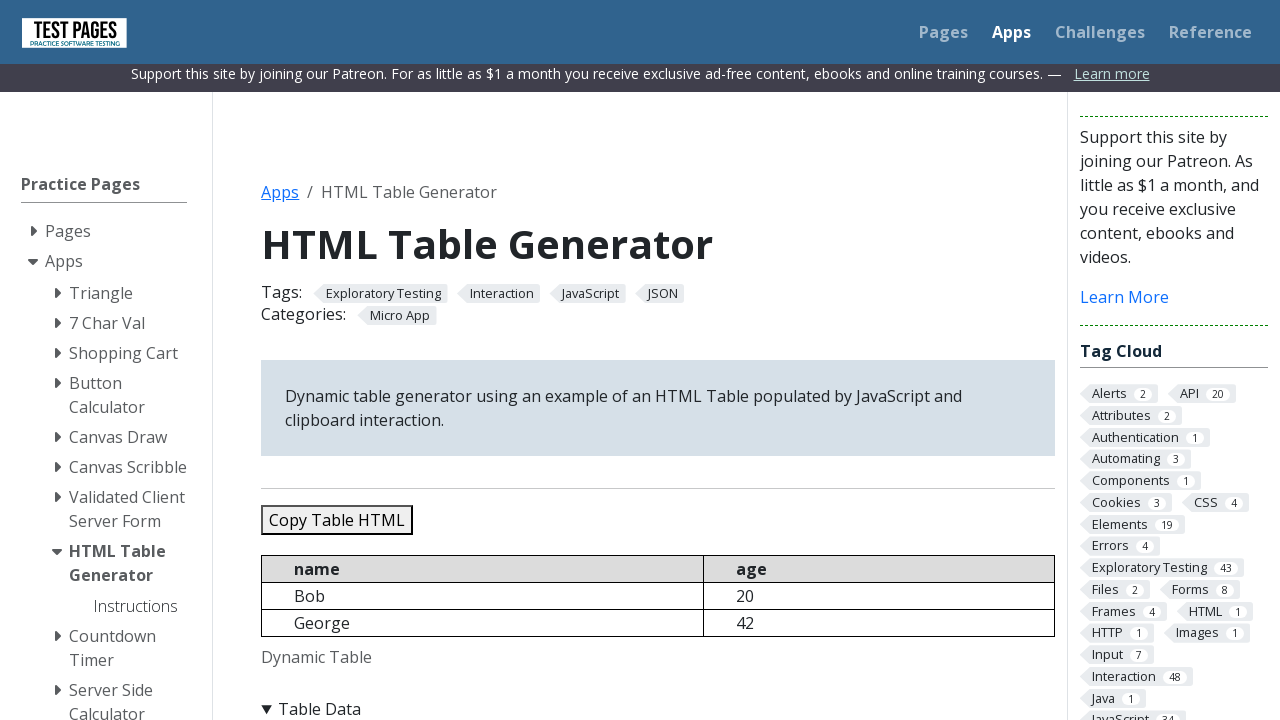

Clicked on JSON data textarea at (658, 360) on textarea#jsondata
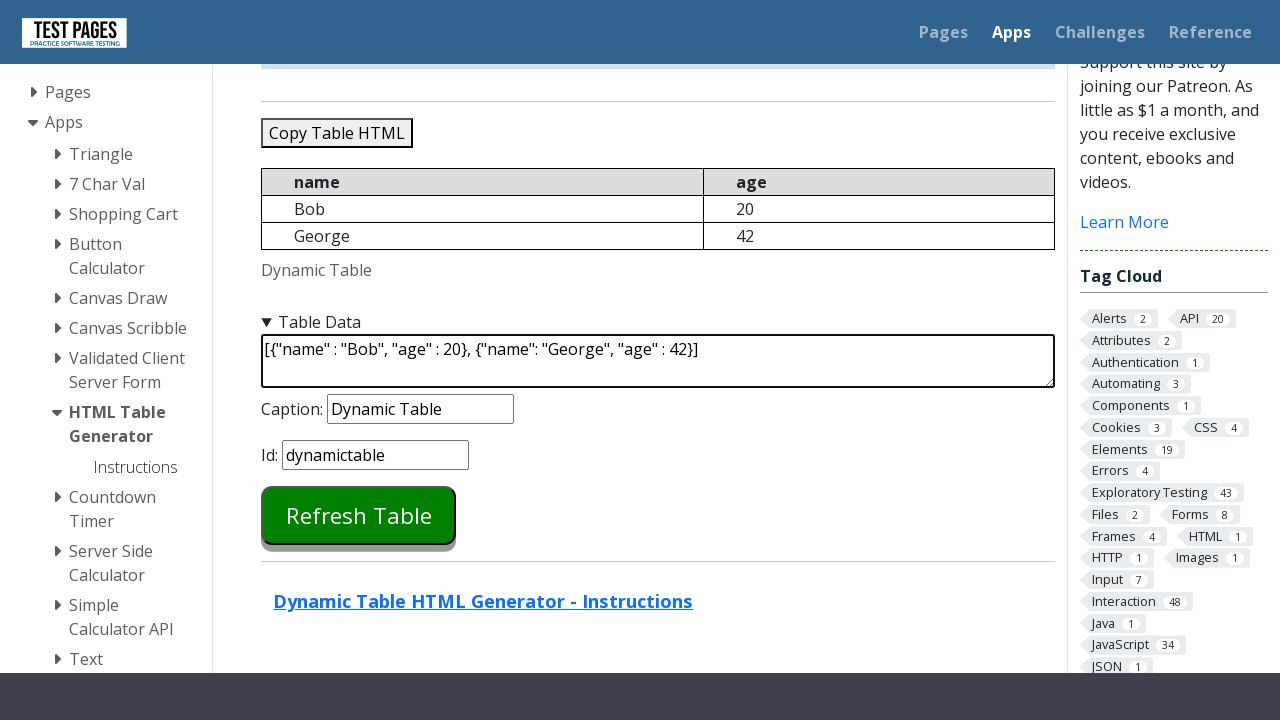

Selected all text in textarea with Ctrl+A
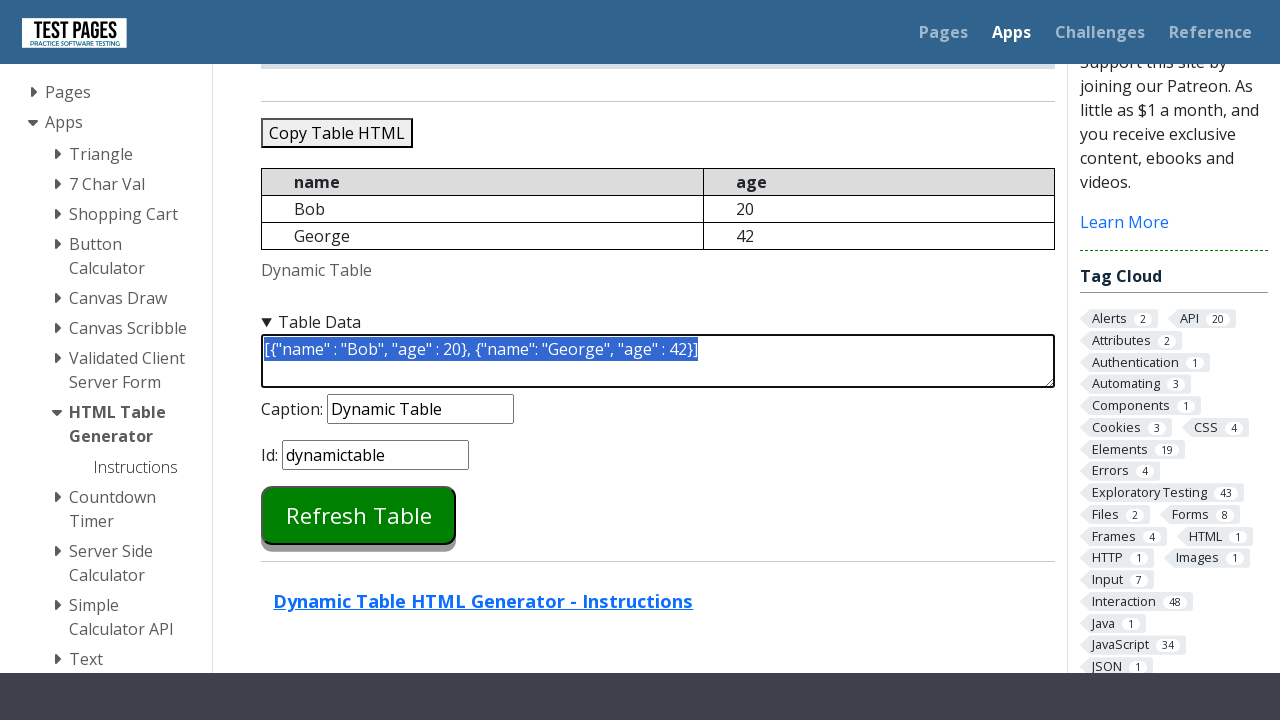

Cleared textarea content with Backspace
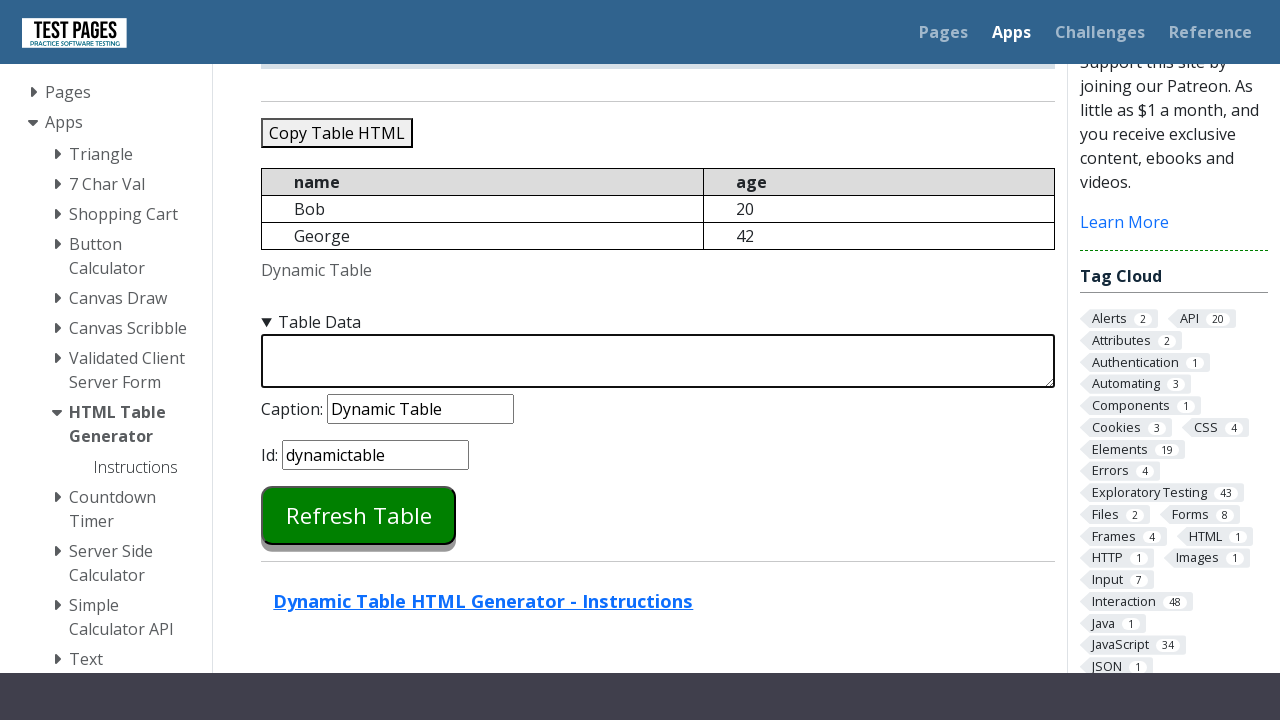

Entered JSON data with 5 user records into textarea on textarea#jsondata
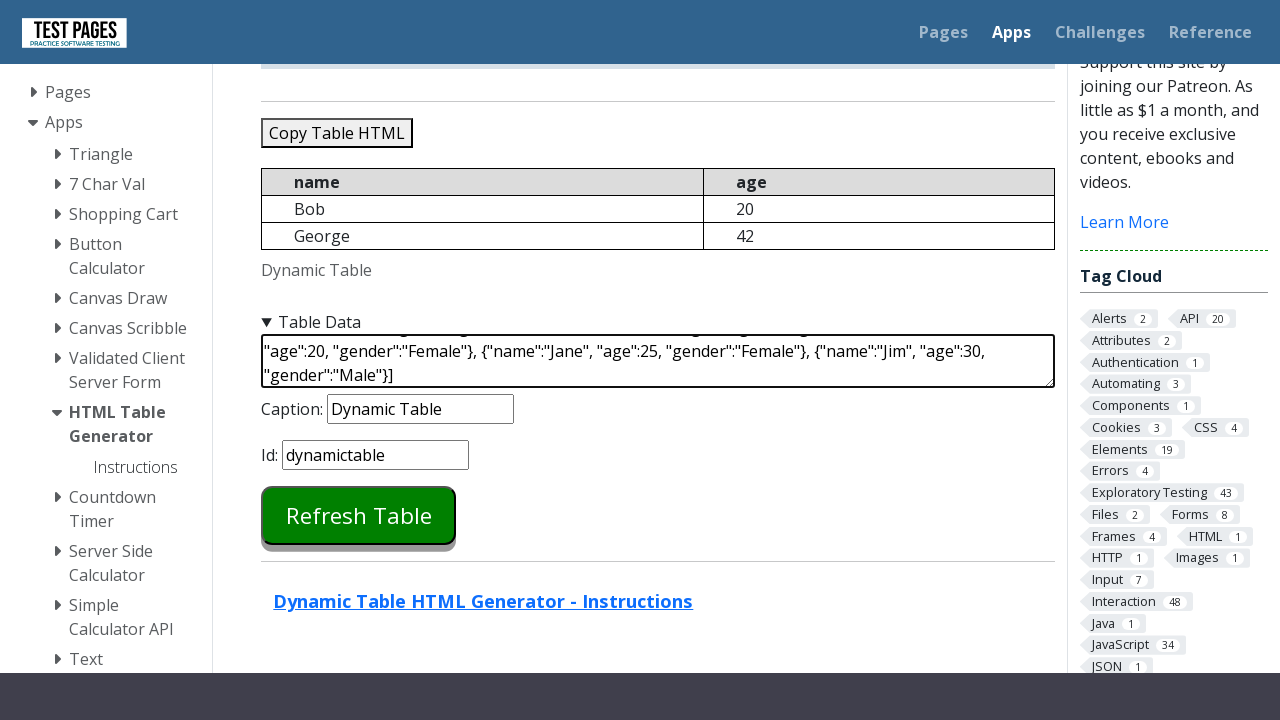

Clicked refresh button to update the table at (359, 515) on button#refreshtable
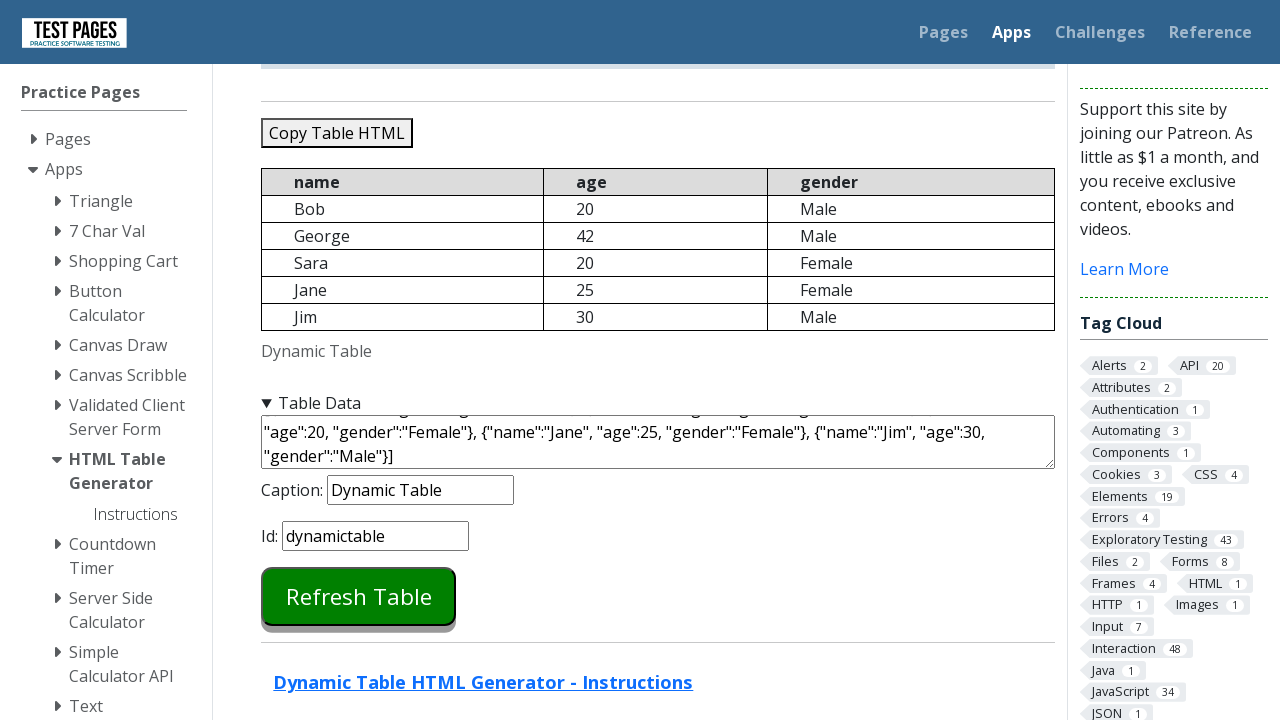

Waited for table to be updated with new data
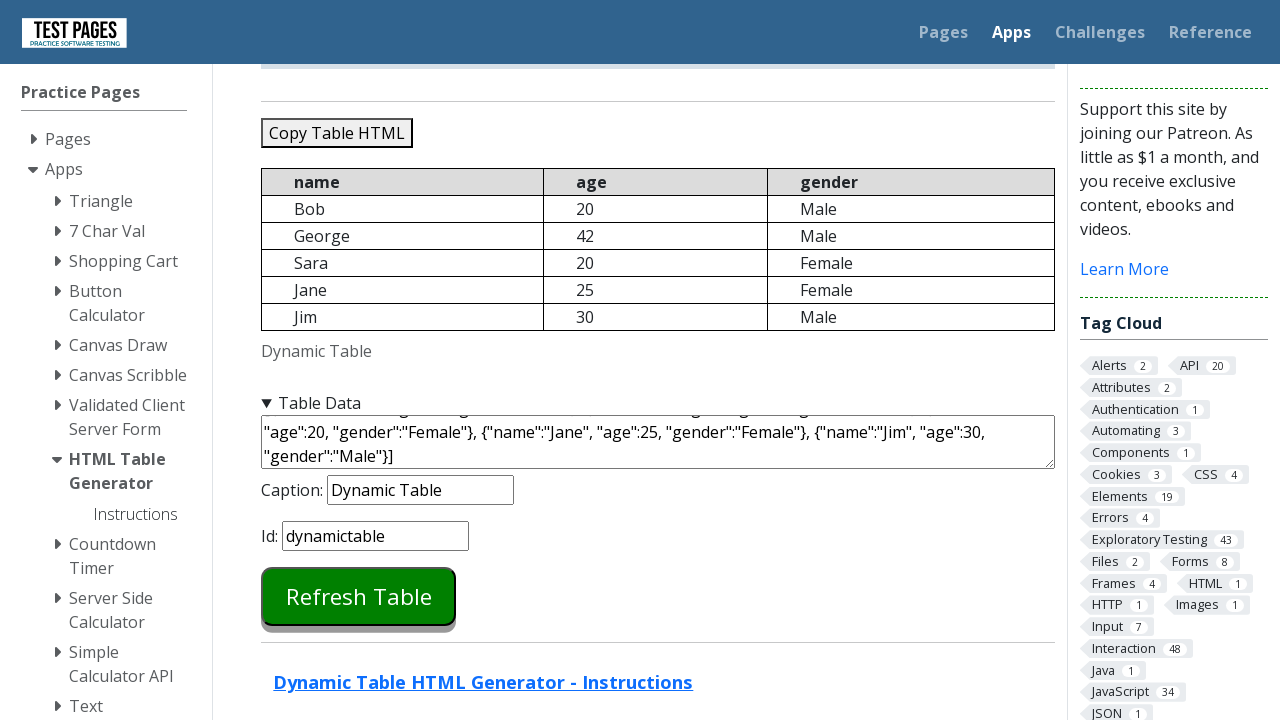

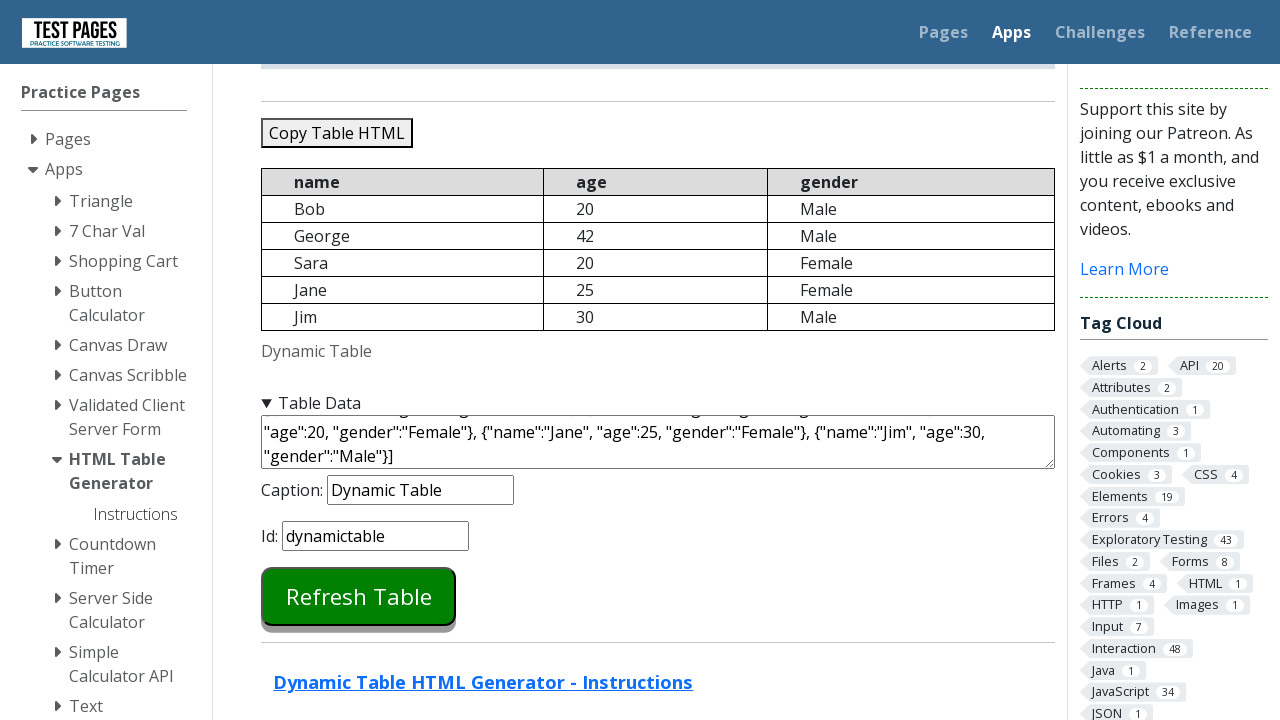